Tests navigation to Laptops category and verifies Add to Cart button is displayed for a product

Starting URL: https://www.demoblaze.com

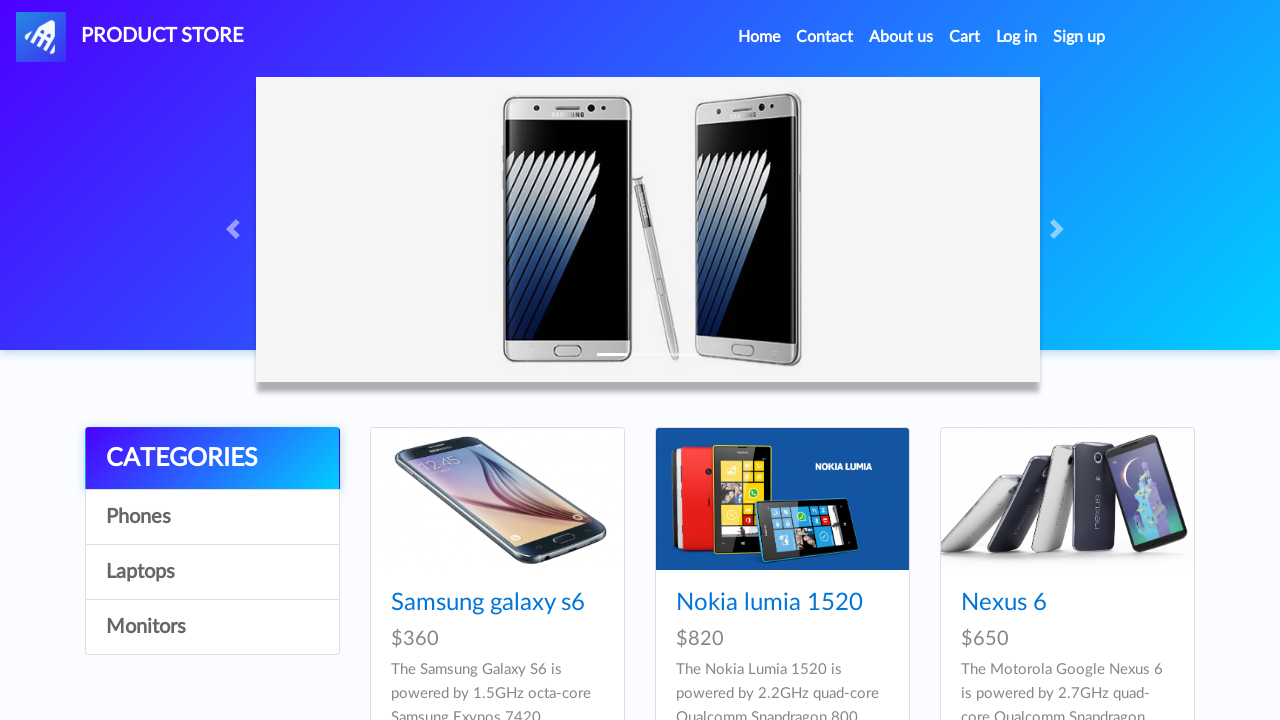

Clicked on Laptops category at (212, 627) on div.list-group a:nth-child(4)
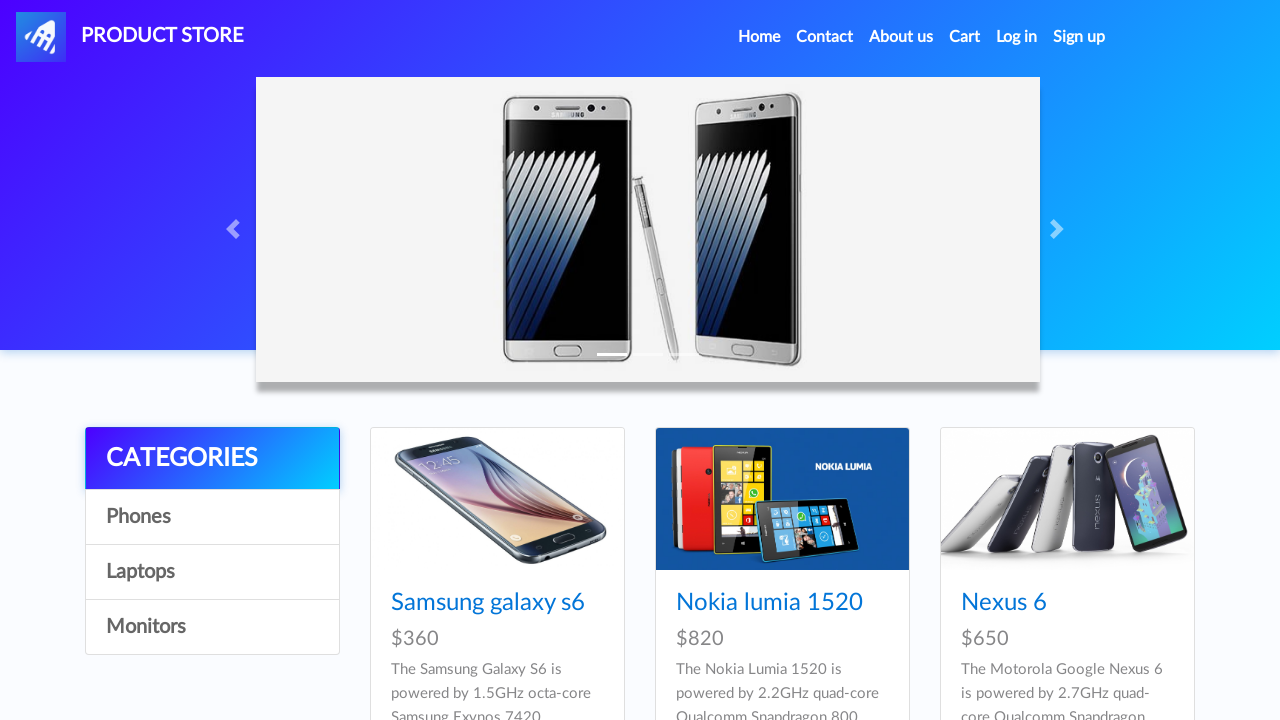

Clicked on Sony Vaio i7 product at (484, 603) on div.card-block h4 a[href='prod.html?idp_=10']
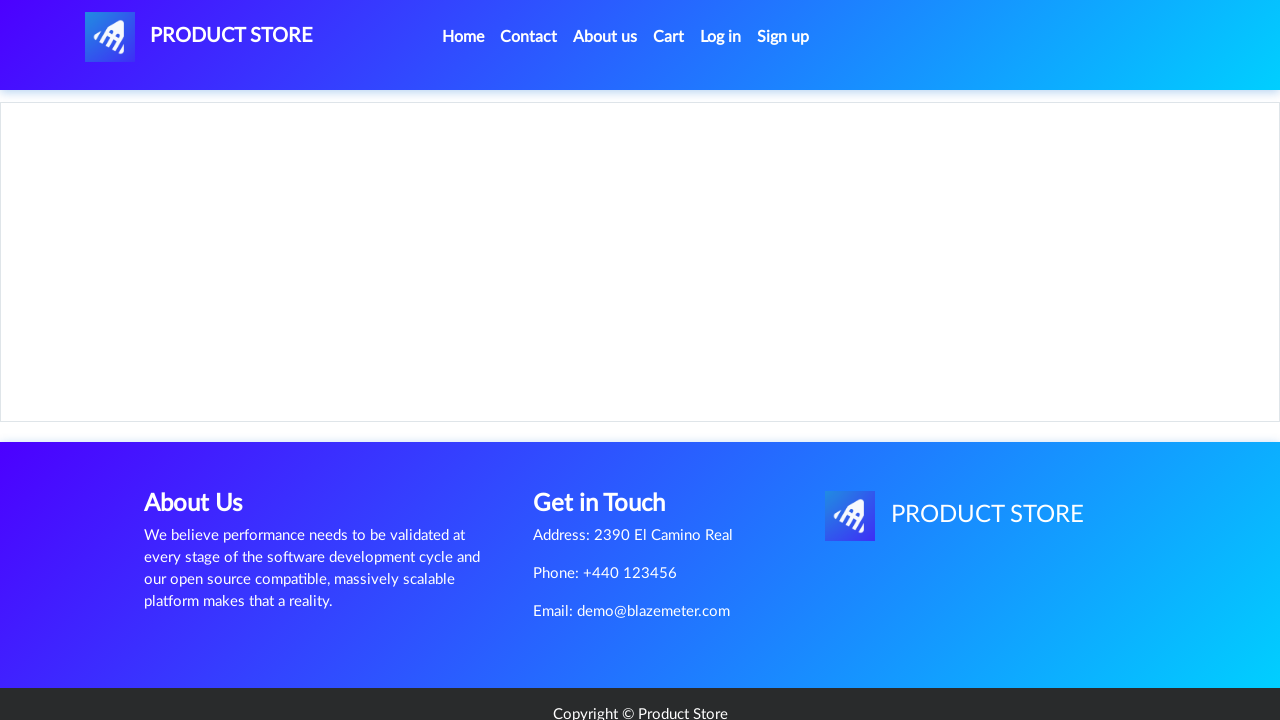

Add to Cart button is displayed and loaded
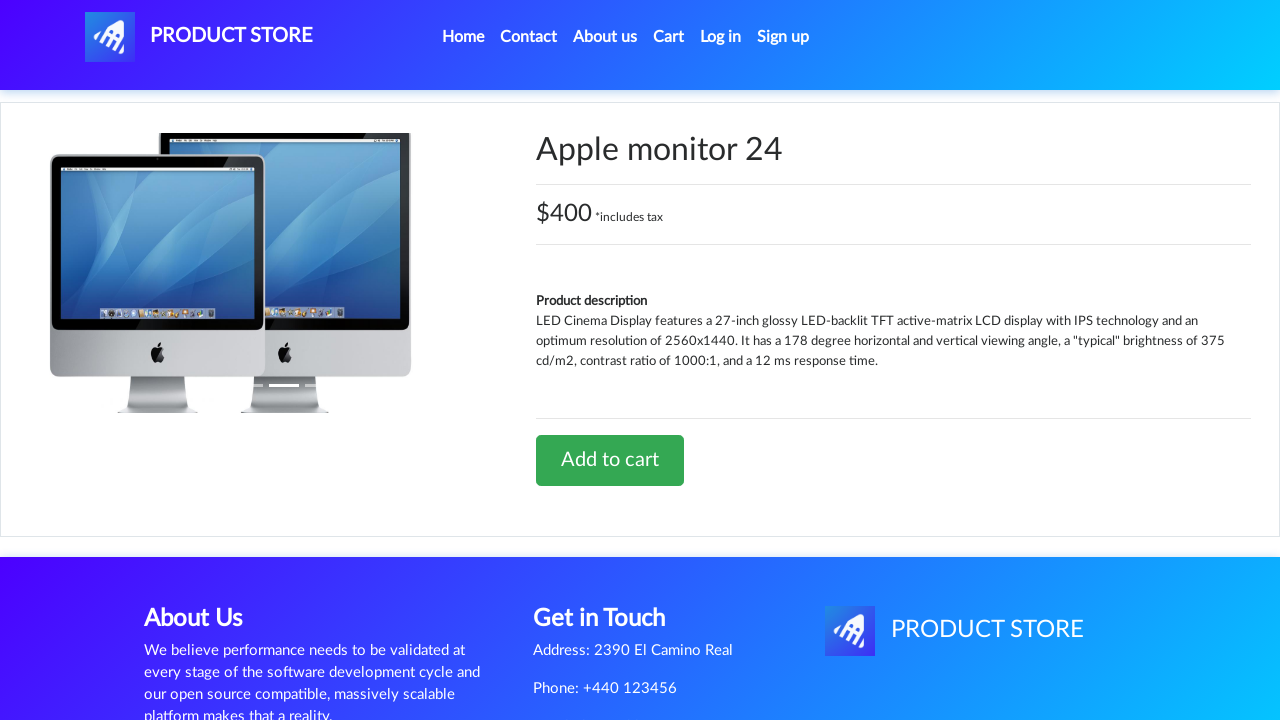

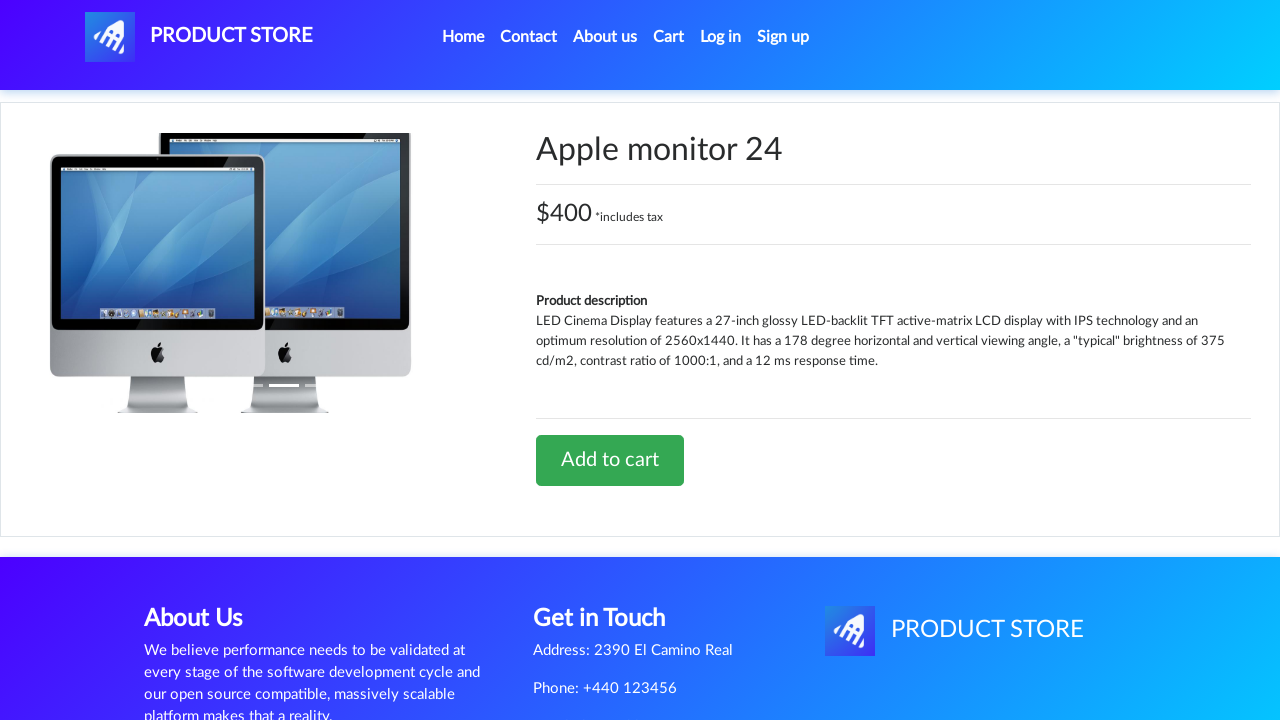